Tests the add/remove elements functionality by clicking the "Add Element" button 5 times to create delete buttons, then verifies the delete buttons were created

Starting URL: http://the-internet.herokuapp.com/add_remove_elements/

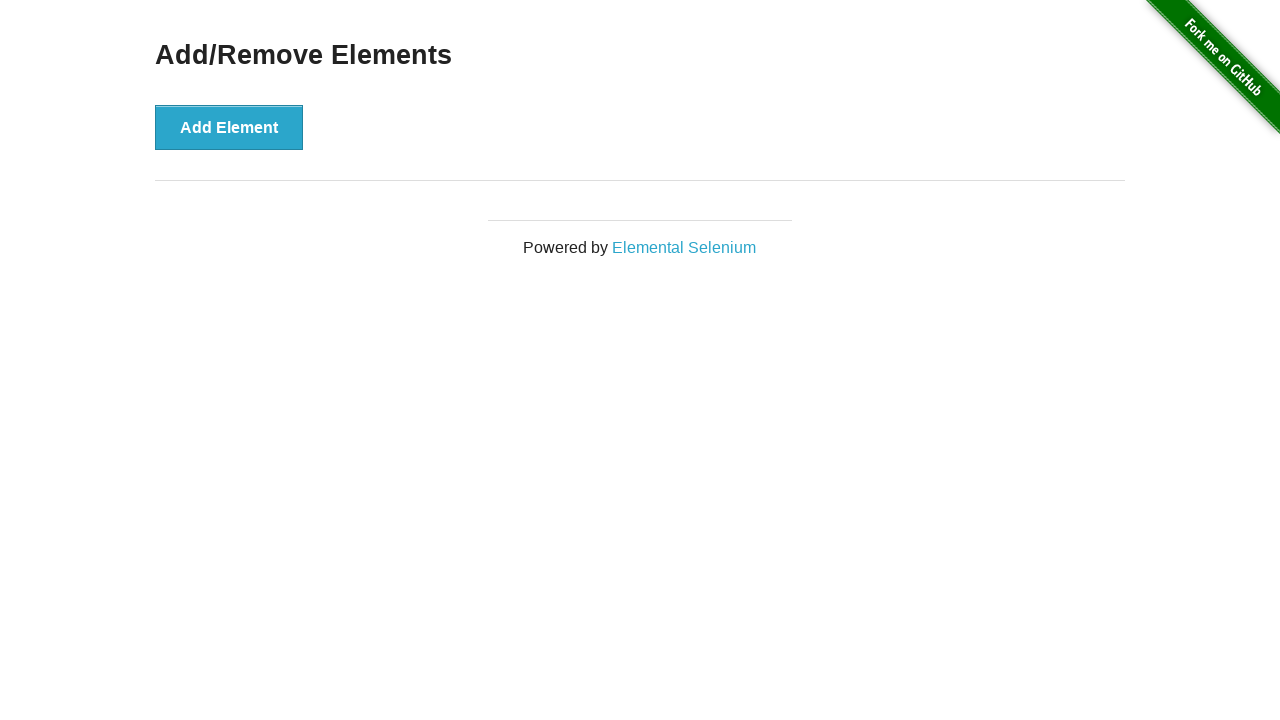

Clicked 'Add Element' button to create a delete button at (229, 127) on button[onclick='addElement()']
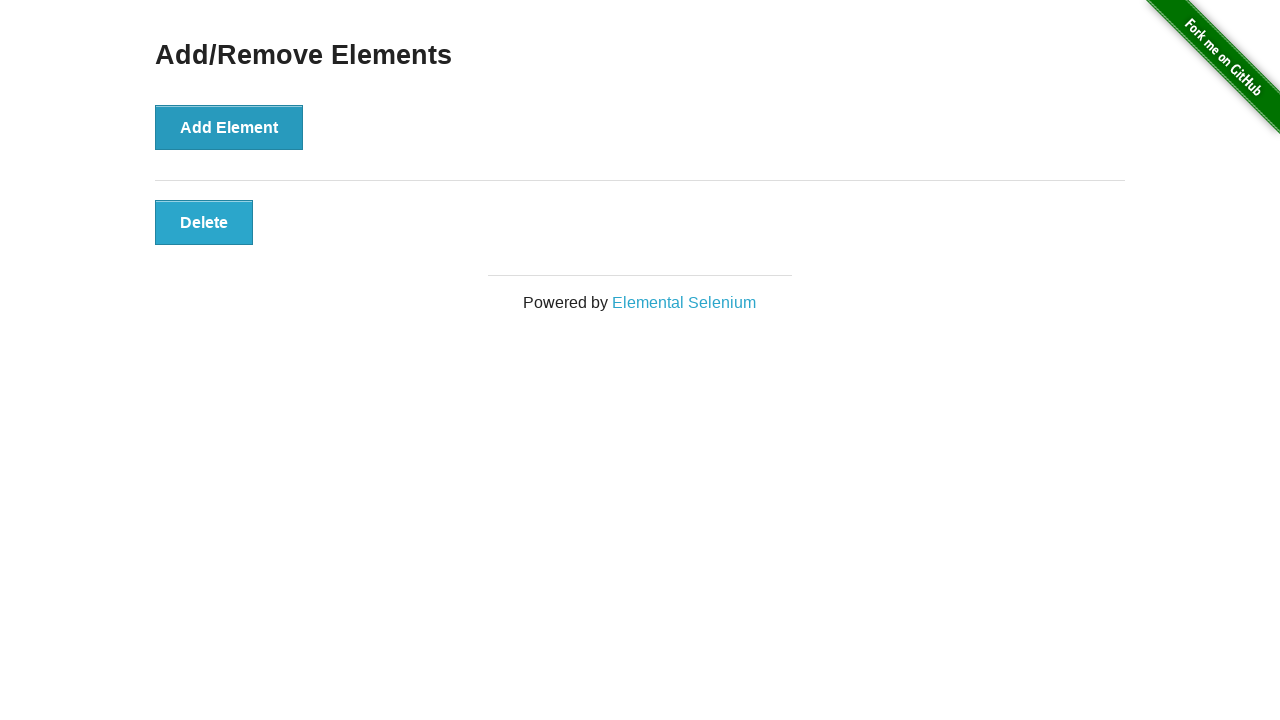

Clicked 'Add Element' button to create a delete button at (229, 127) on button[onclick='addElement()']
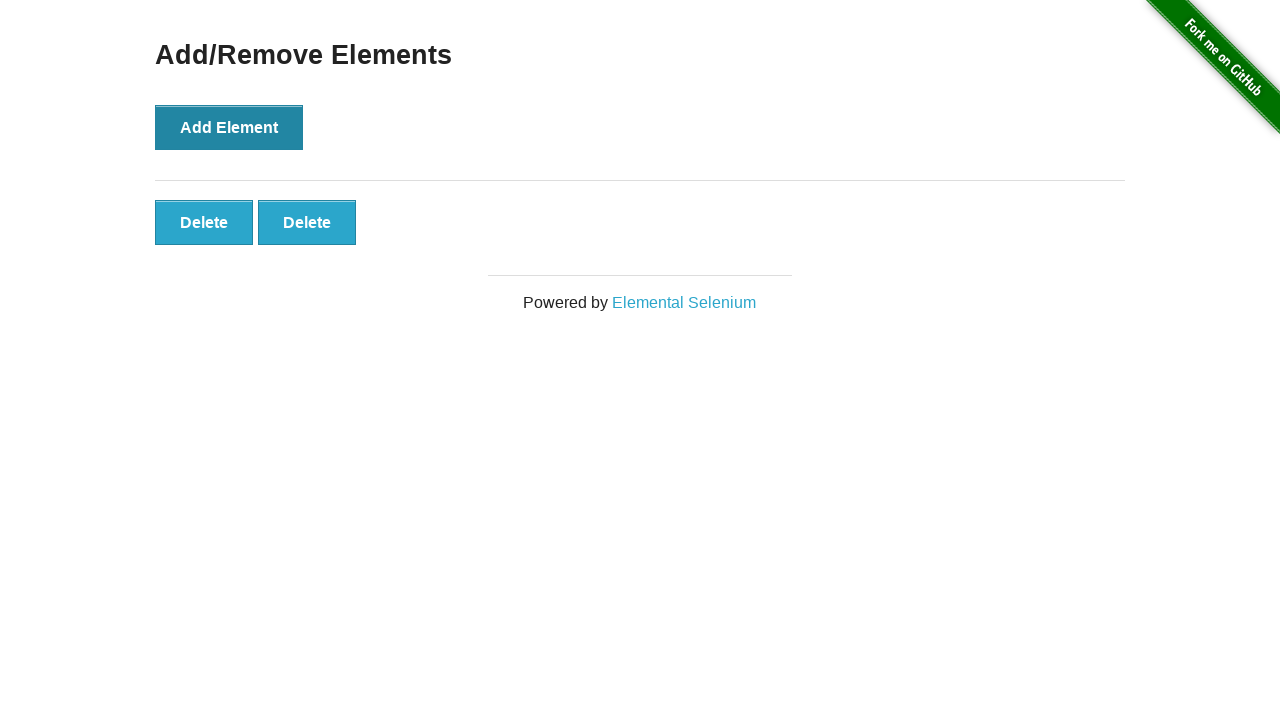

Clicked 'Add Element' button to create a delete button at (229, 127) on button[onclick='addElement()']
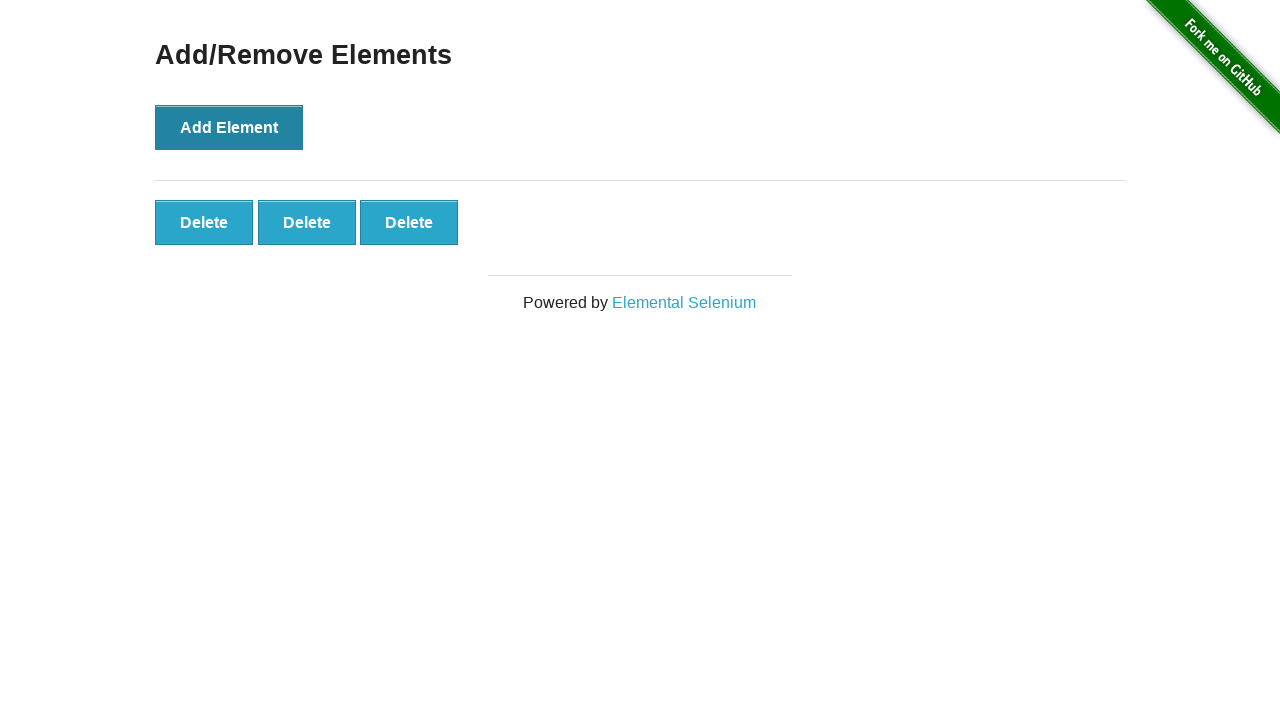

Clicked 'Add Element' button to create a delete button at (229, 127) on button[onclick='addElement()']
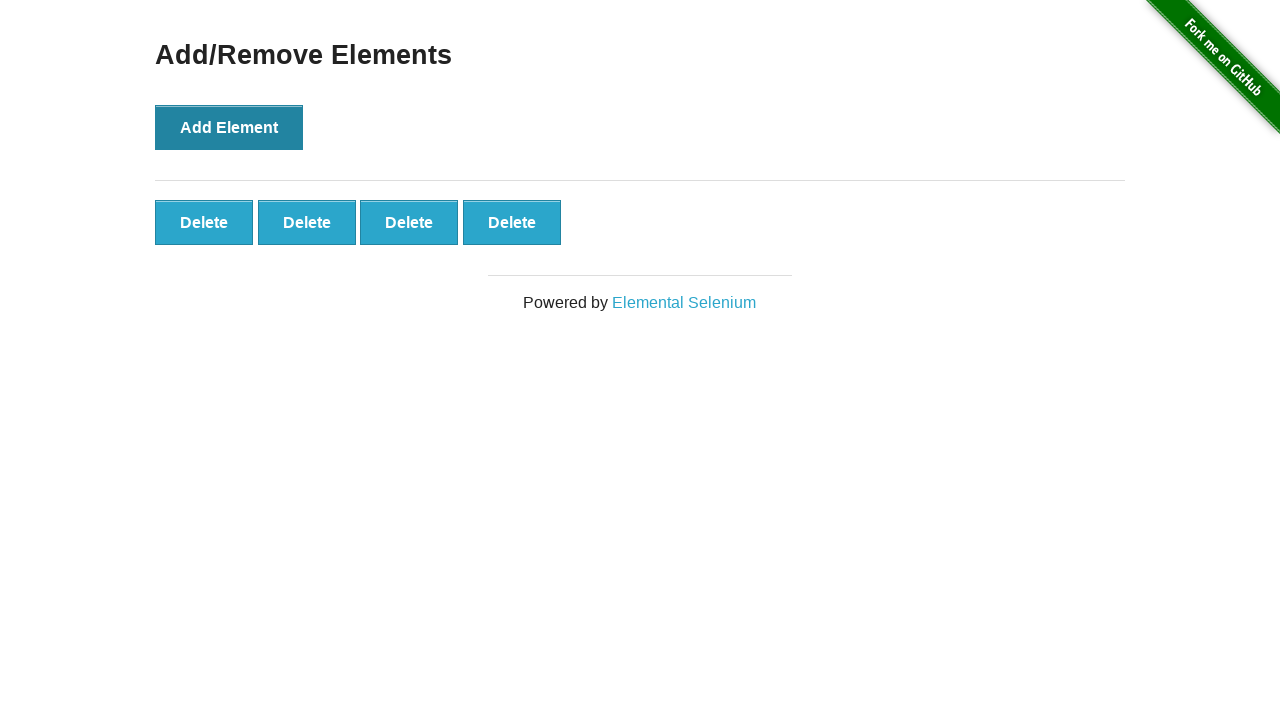

Clicked 'Add Element' button to create a delete button at (229, 127) on button[onclick='addElement()']
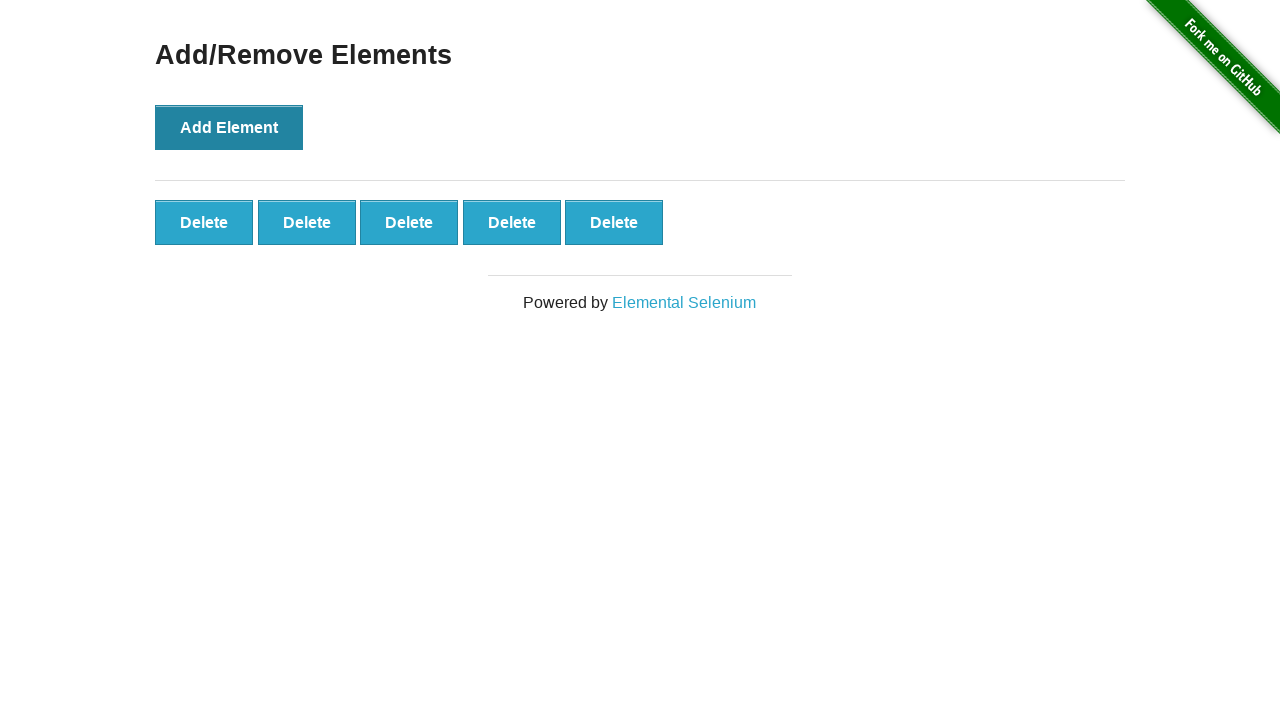

Verified delete buttons were created successfully
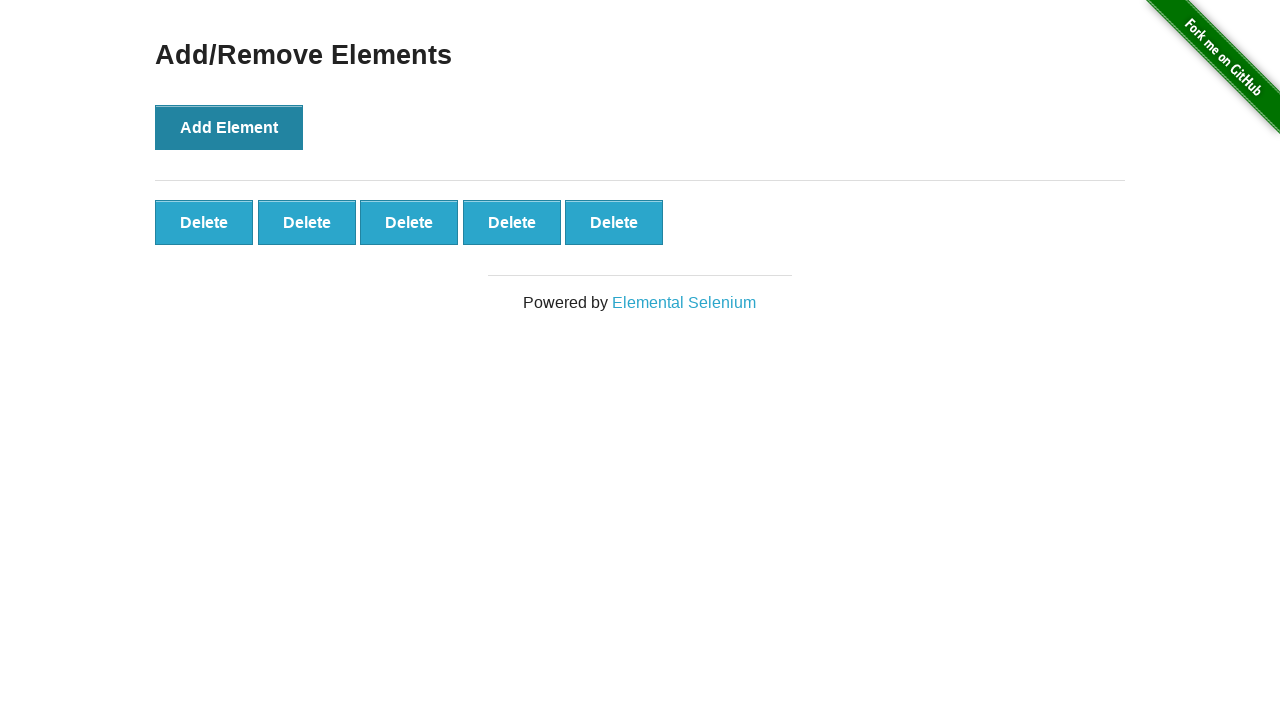

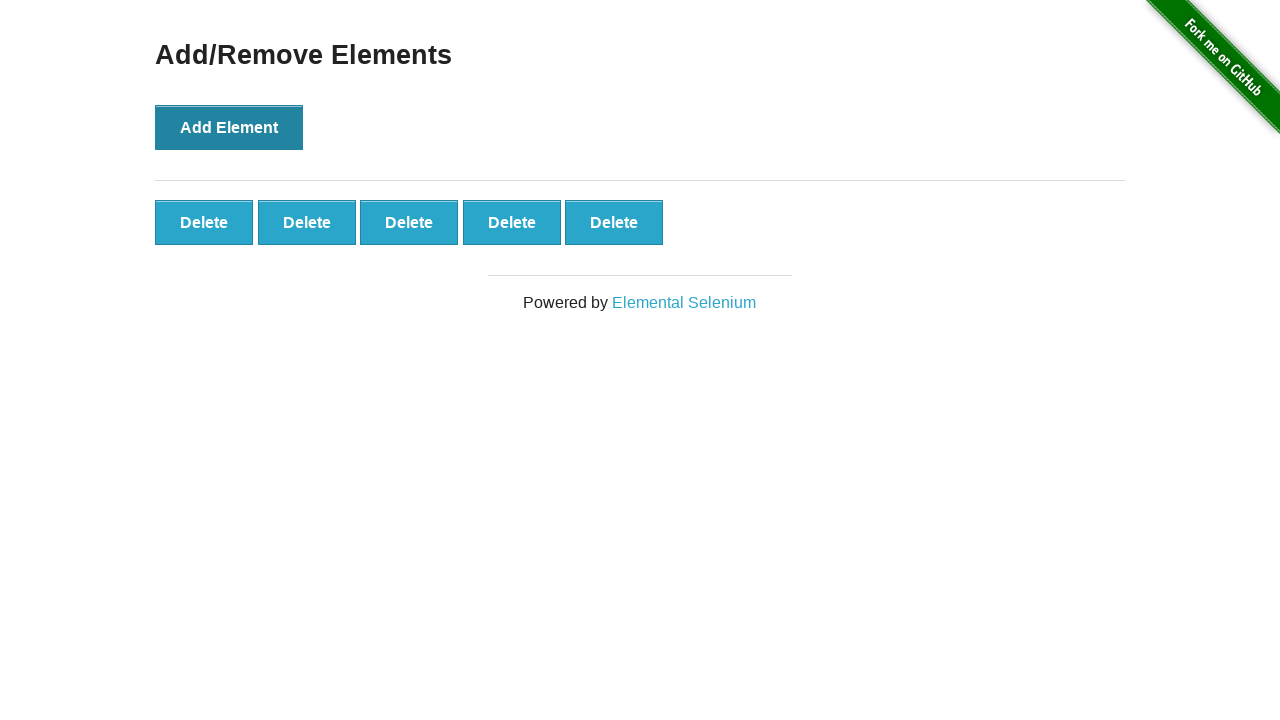